Tests a simple calculator by entering two numbers, clicking the calculate button, and verifying the result is displayed correctly

Starting URL: http://juliemr.github.io/protractor-demo/

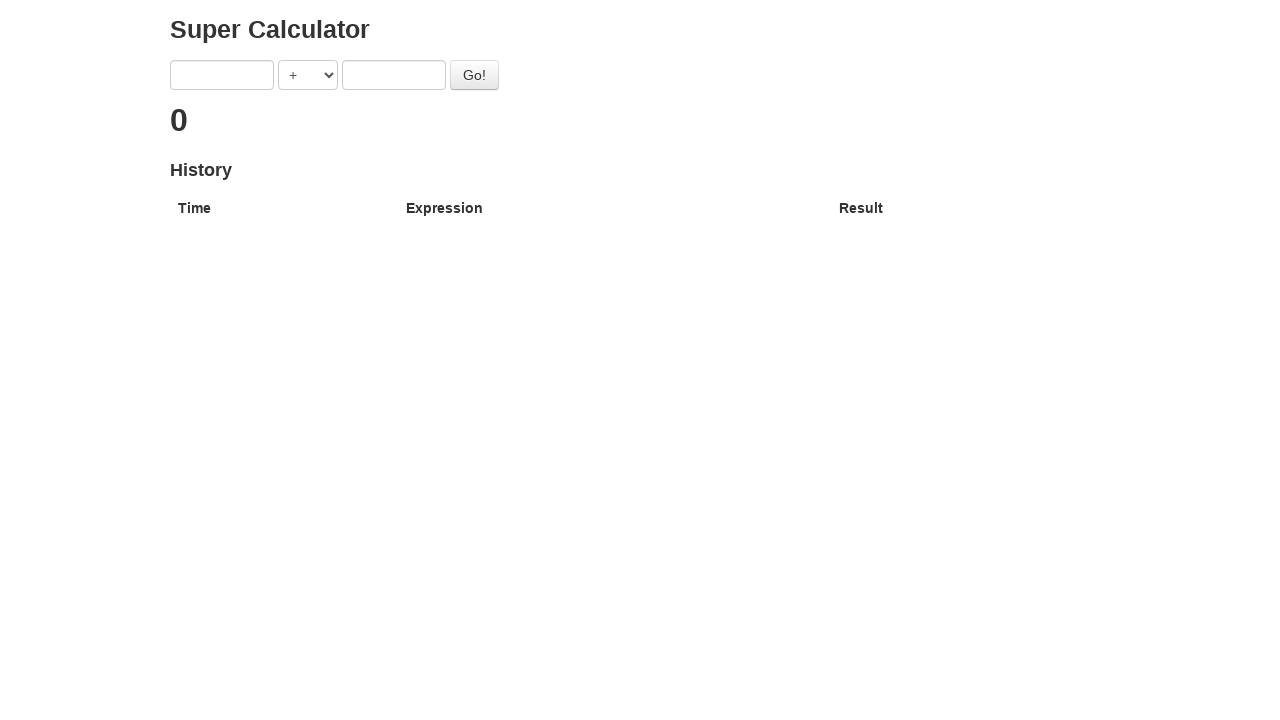

Entered first number '5' in the first input field on input[ng-model='first']
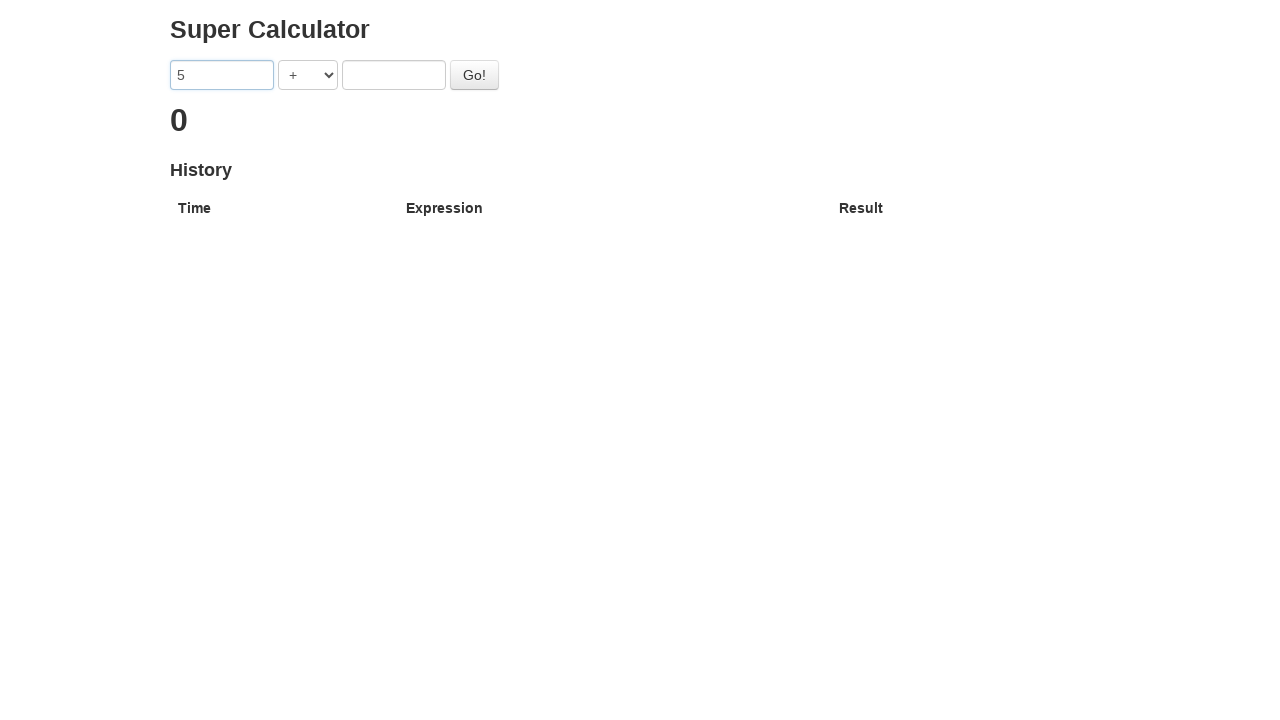

Entered second number '5' in the second input field on input[ng-model='second']
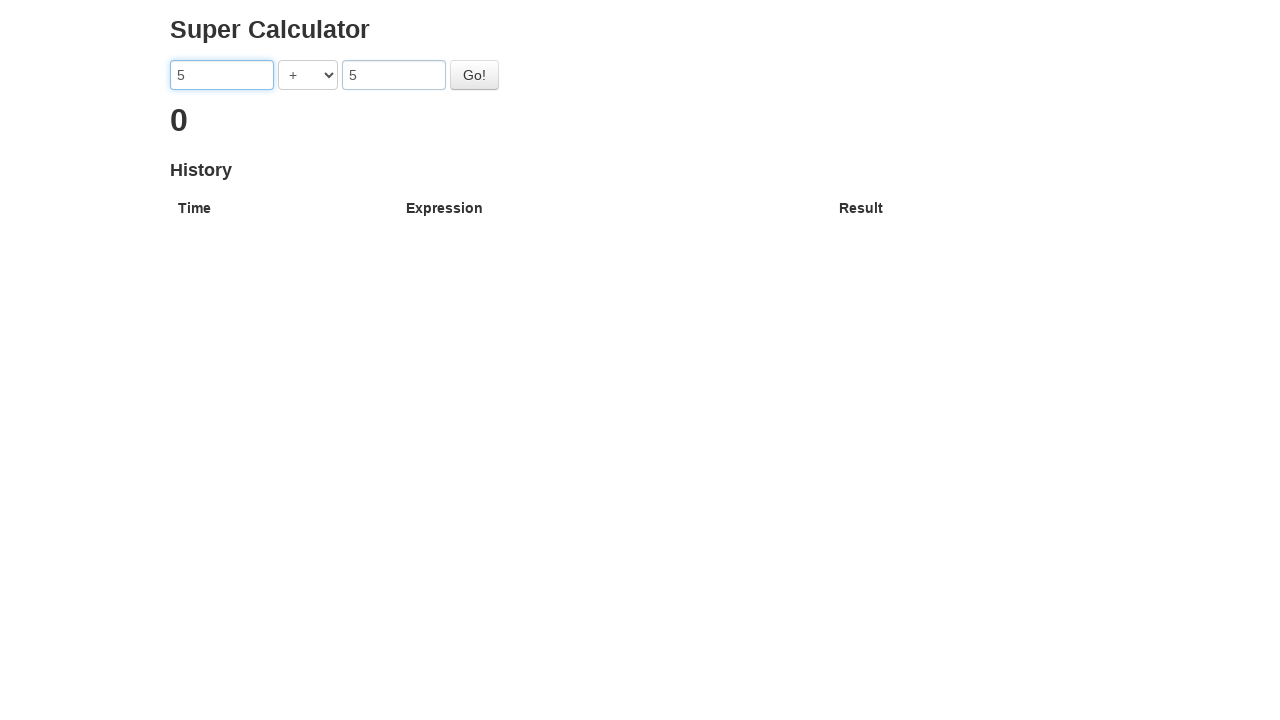

Clicked the Go button to calculate at (474, 75) on #gobutton
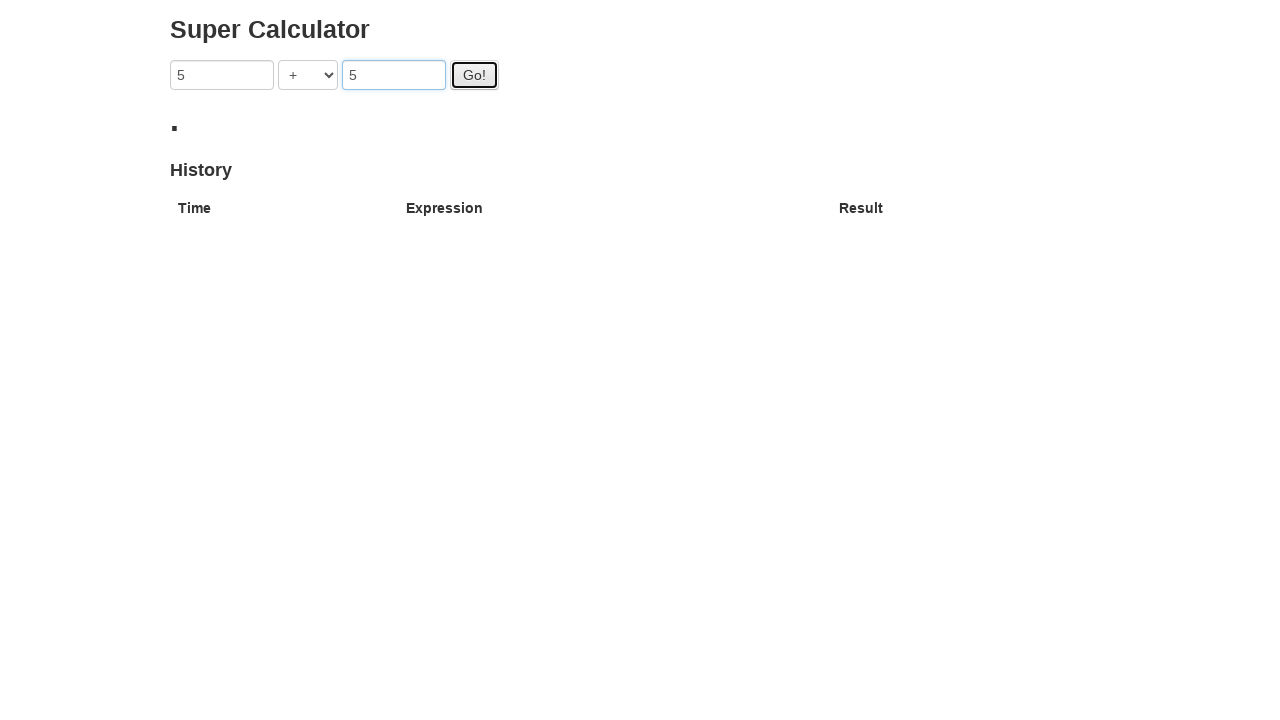

Result '10' is displayed correctly
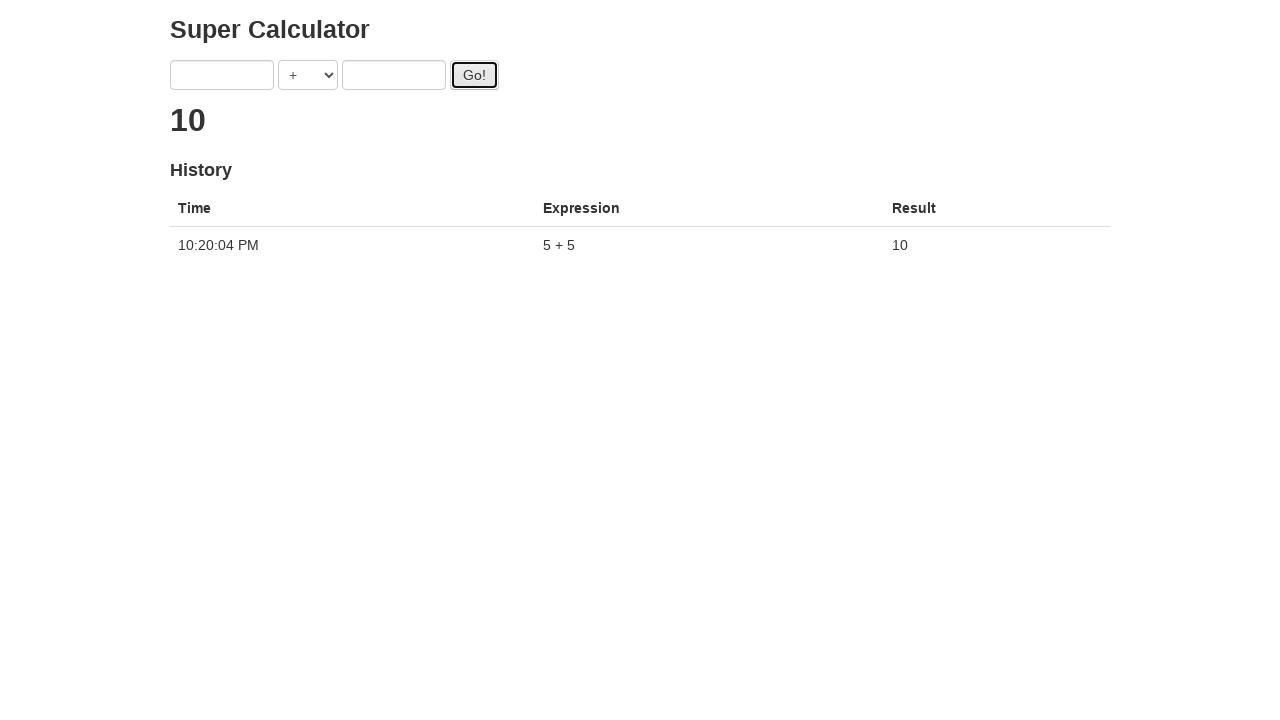

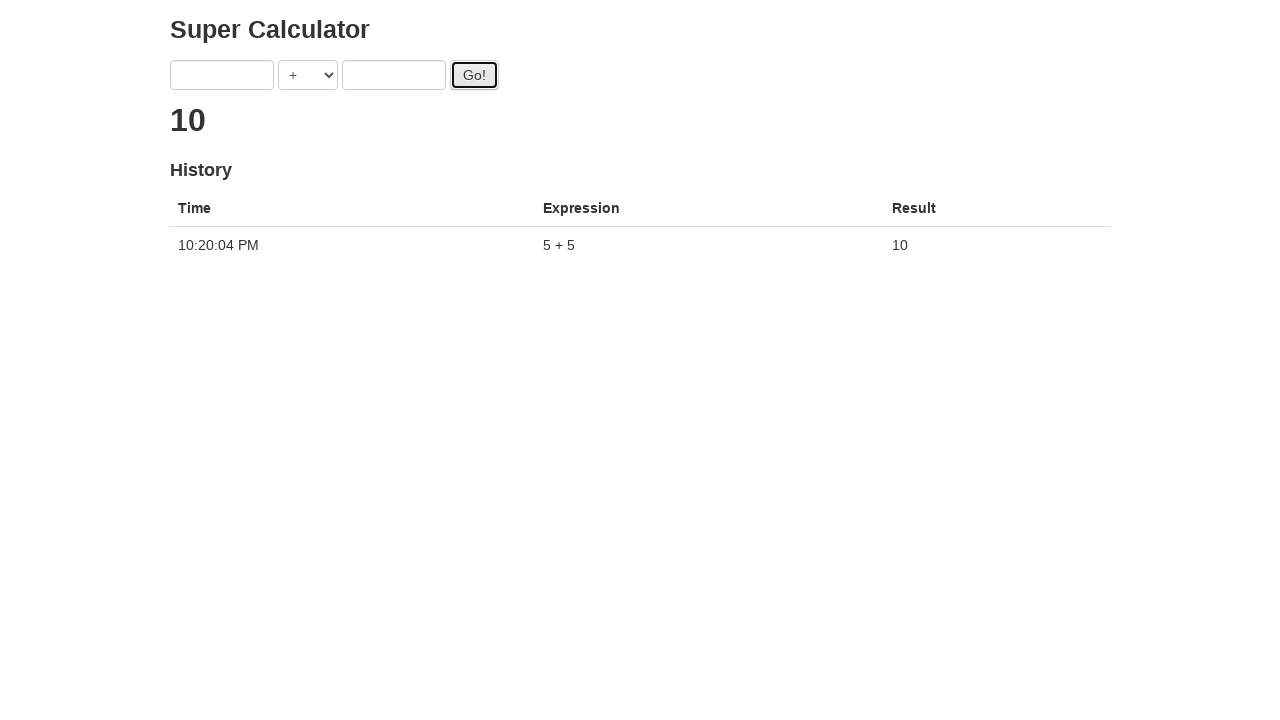